Tests form submission on Formy by filling in first name, last name, and job title fields, then submitting the form and verifying the confirmation page appears.

Starting URL: https://formy-project.herokuapp.com/form

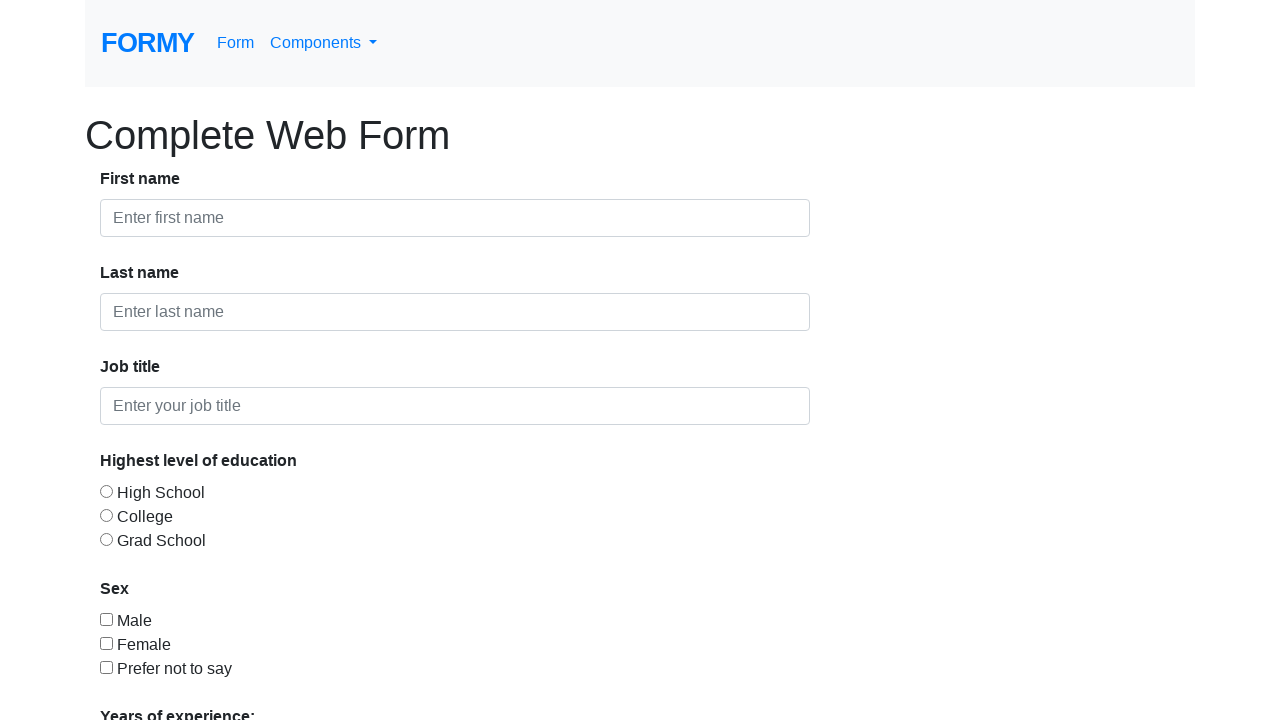

Filled in First Name field with 'Hello from WebDriver' on input#first-name
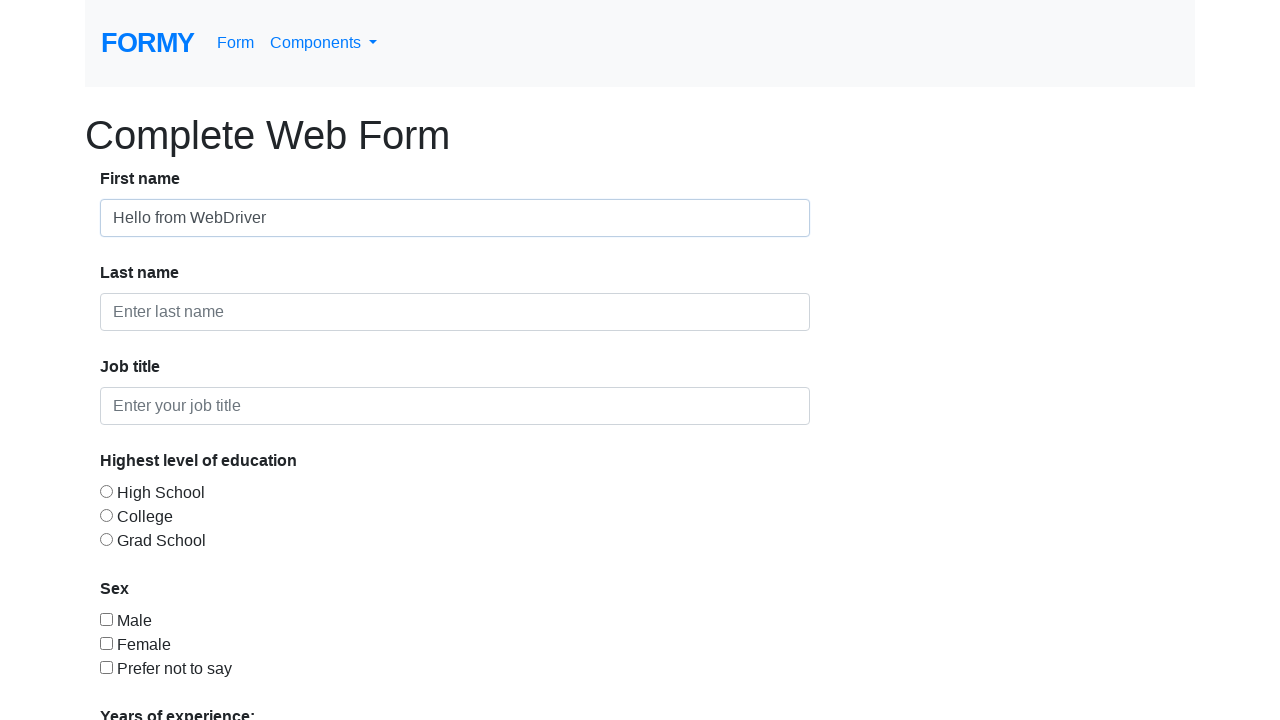

Filled in Last Name field with 'helloweb' on input#last-name
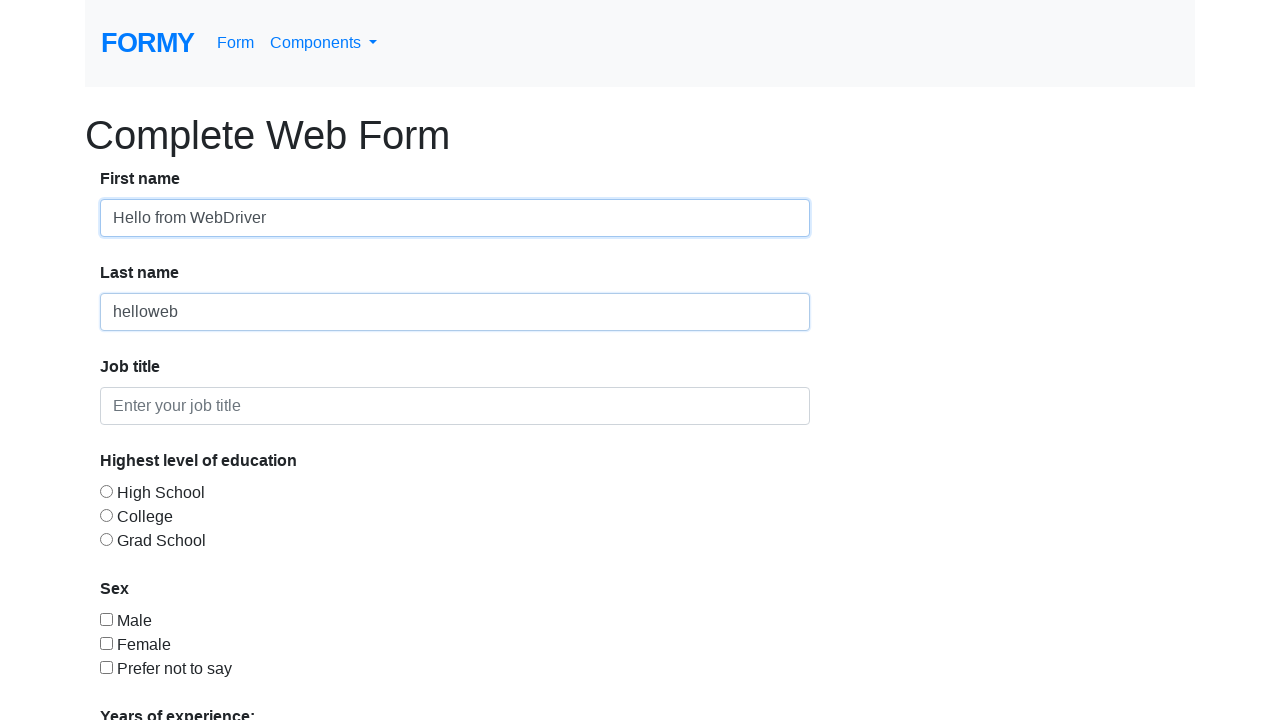

Filled in Job Title field with '10 Minutes' on input#job-title
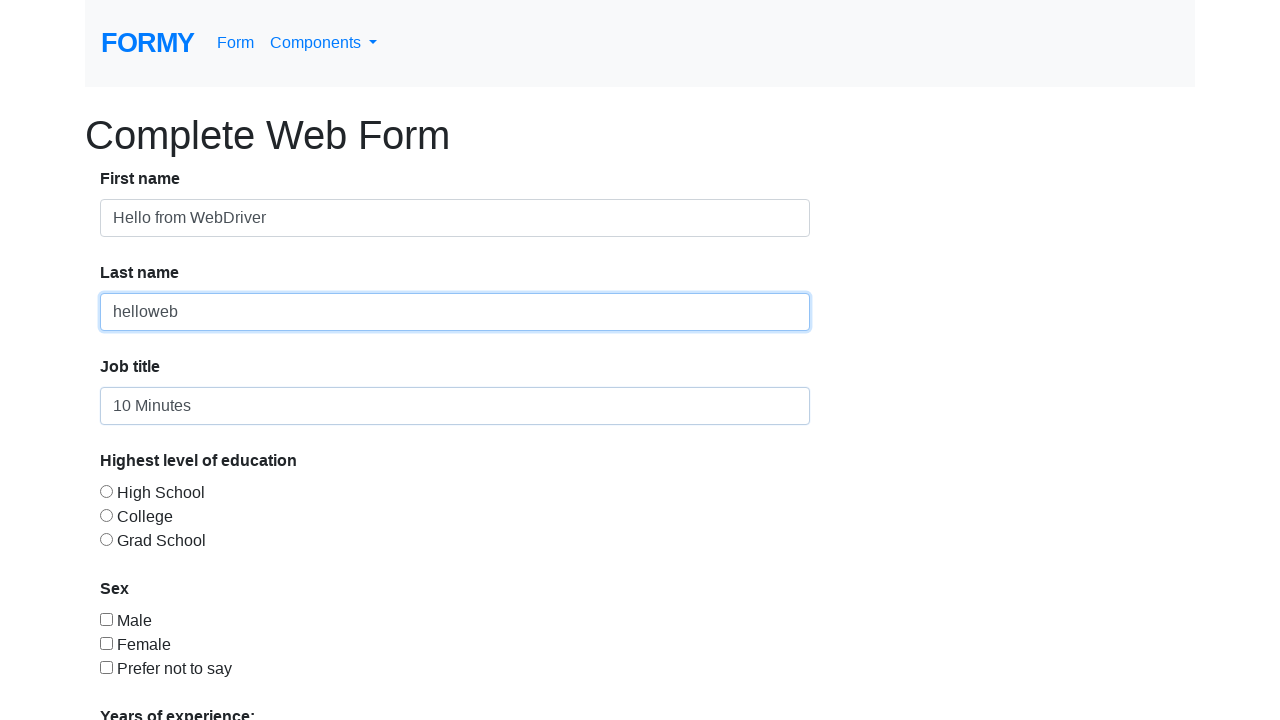

Clicked the Submit button at (148, 680) on a.btn.btn-lg.btn-primary
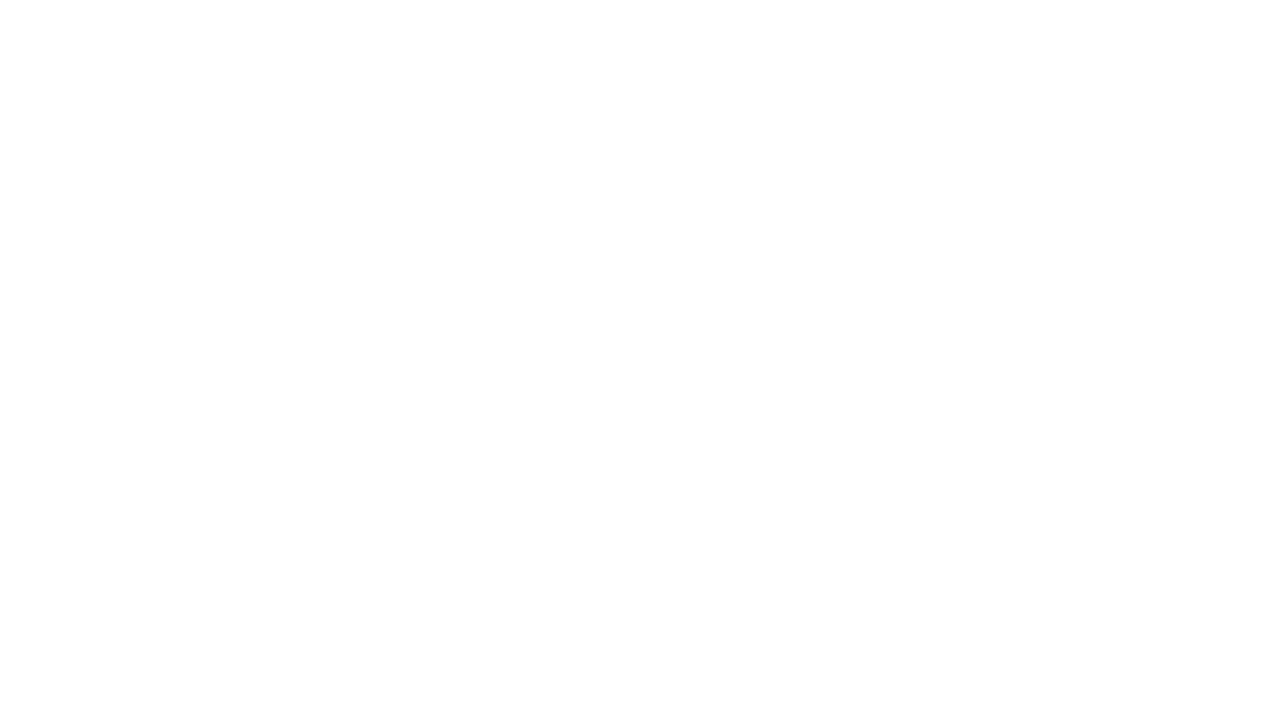

Form submission confirmation page appeared with success alert
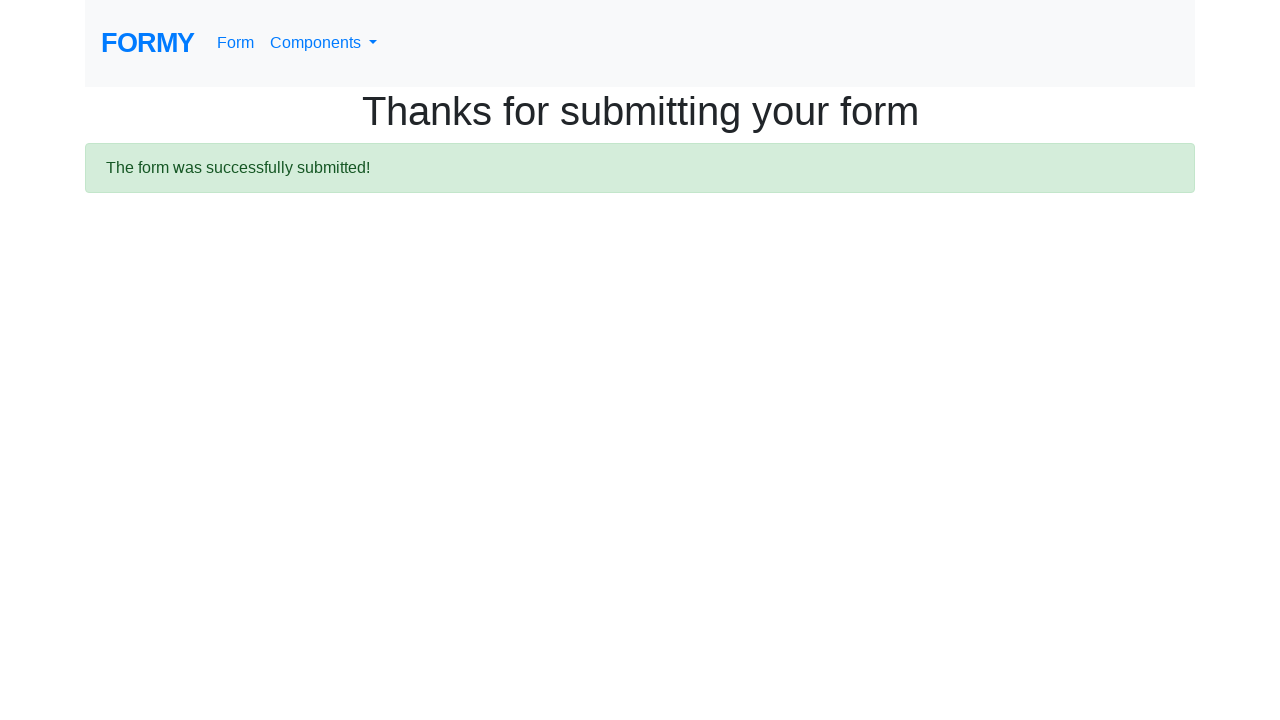

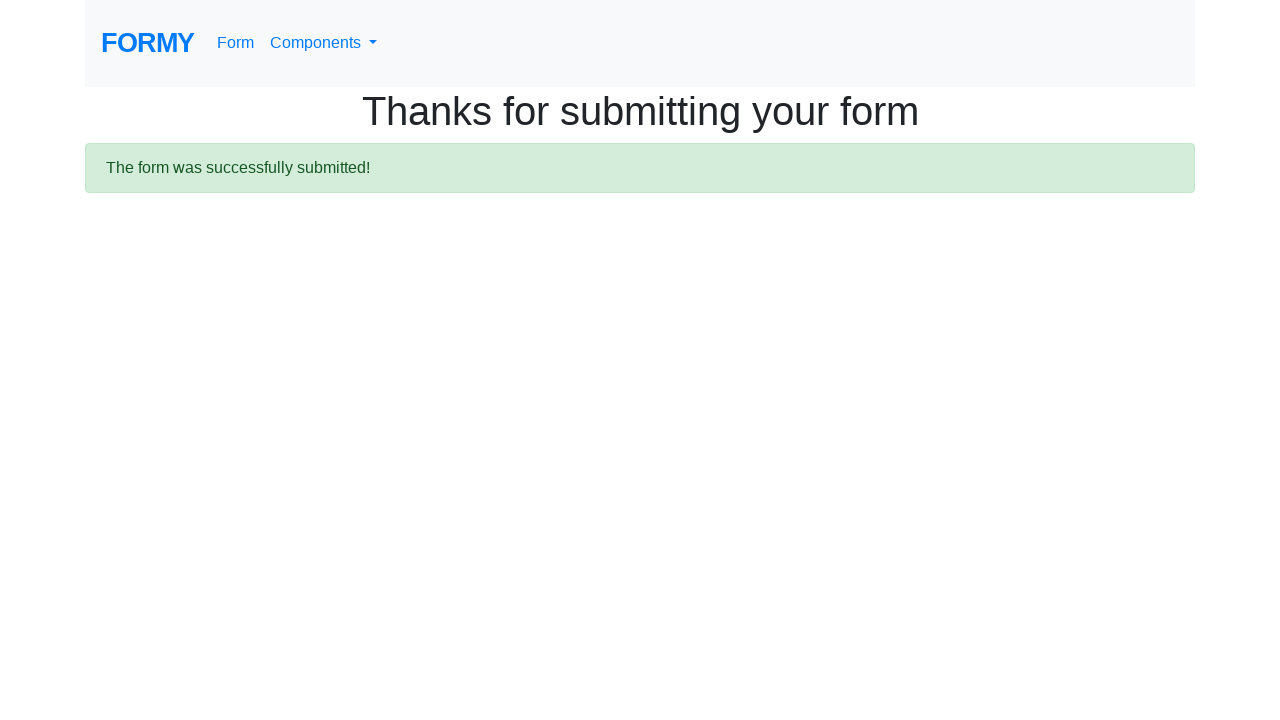